Tests sending text to a JavaScript prompt dialog by clicking the third alert button, typing "Hello World" into the prompt, accepting it, and verifying the entered text appears in the result.

Starting URL: https://testcenter.techproeducation.com/index.php?page=javascript-alerts

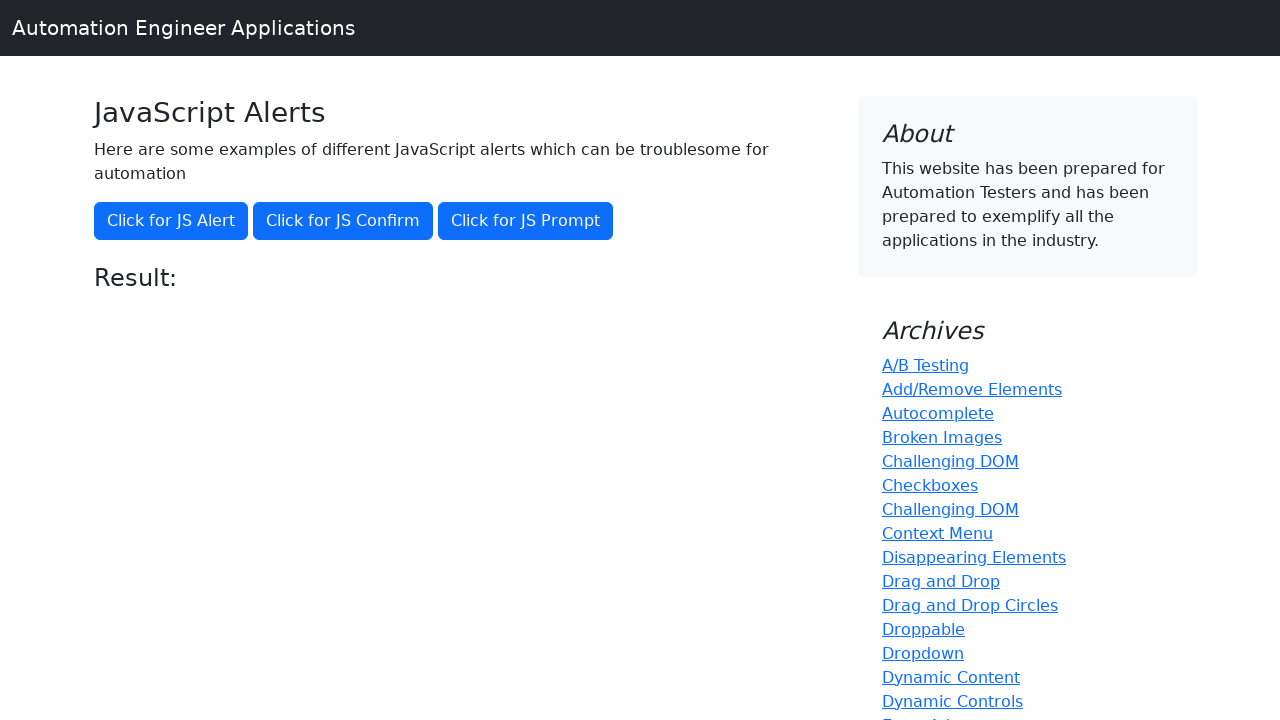

Set up dialog handler to accept prompt and type 'Hello World'
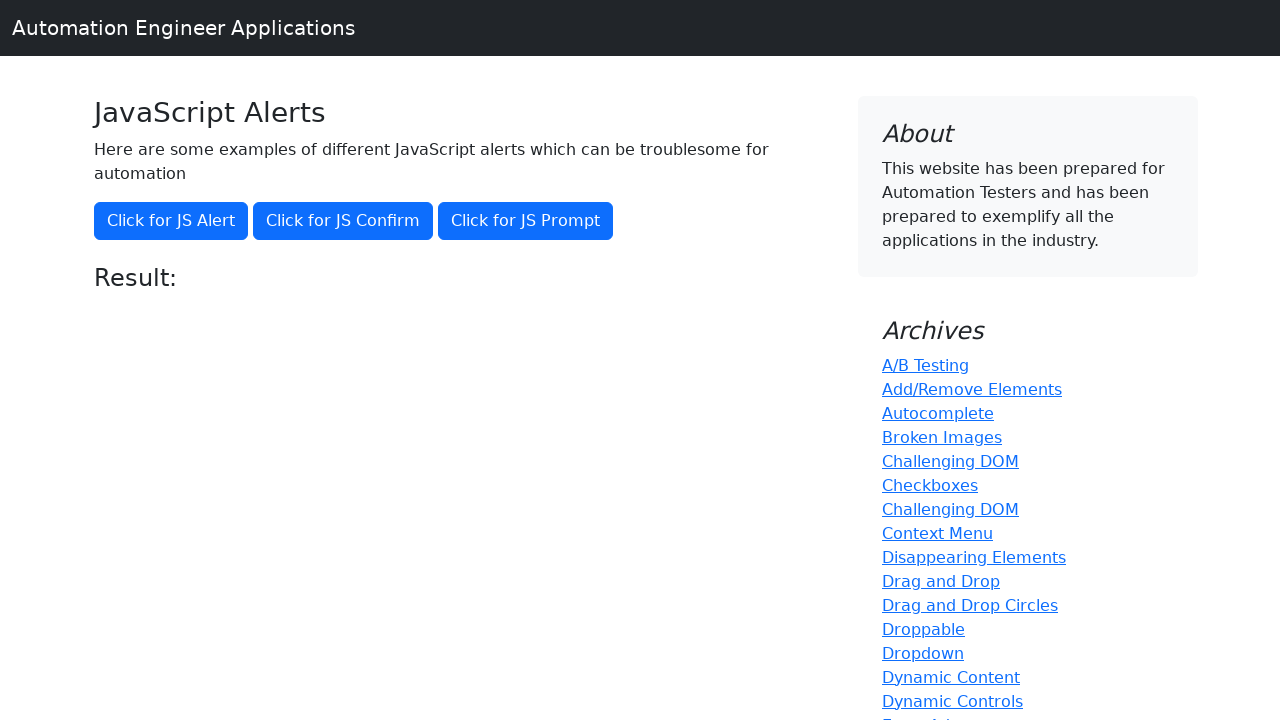

Clicked the JS Prompt button to open the prompt dialog at (526, 221) on xpath=//button[@onclick='jsPrompt()']
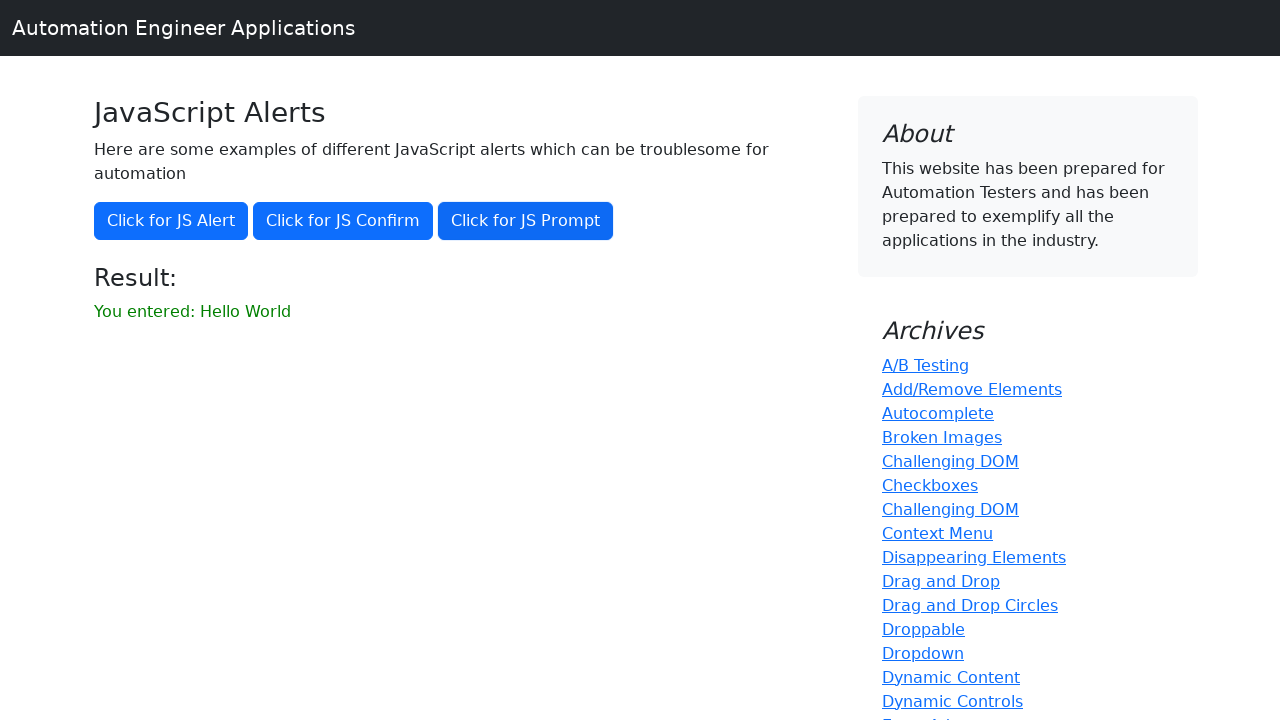

Result element loaded after prompt was accepted
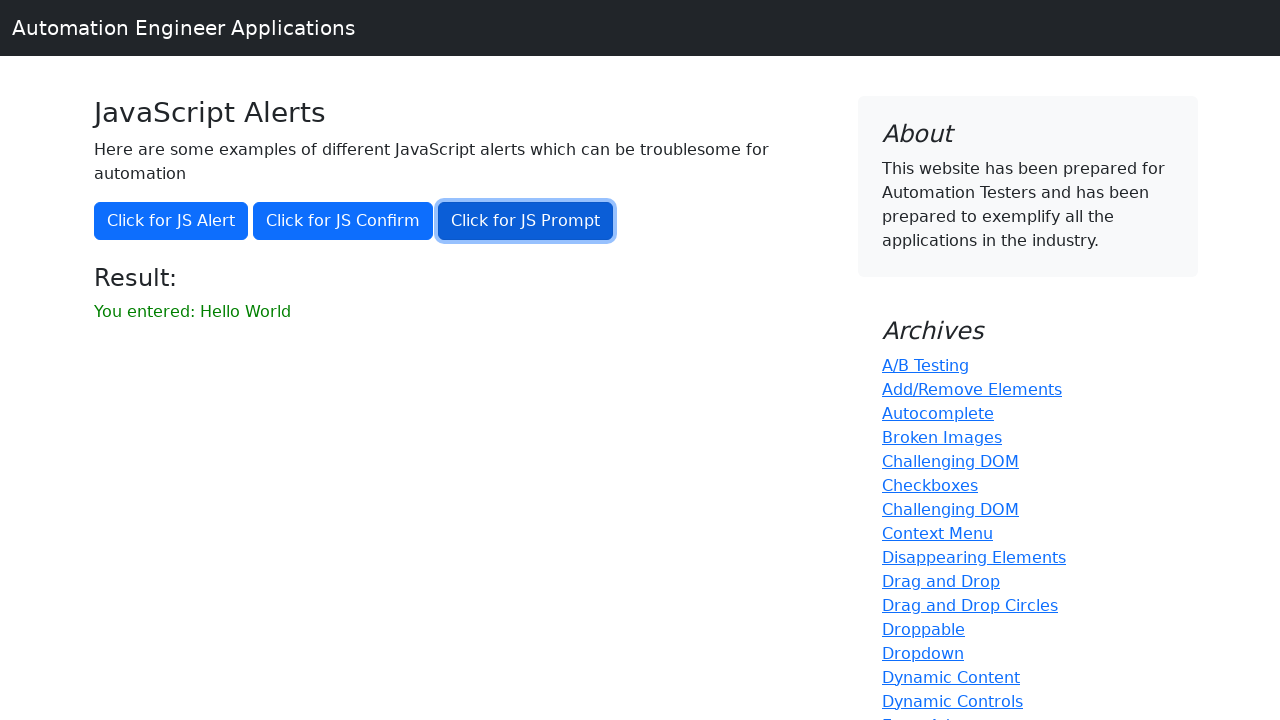

Retrieved result text content
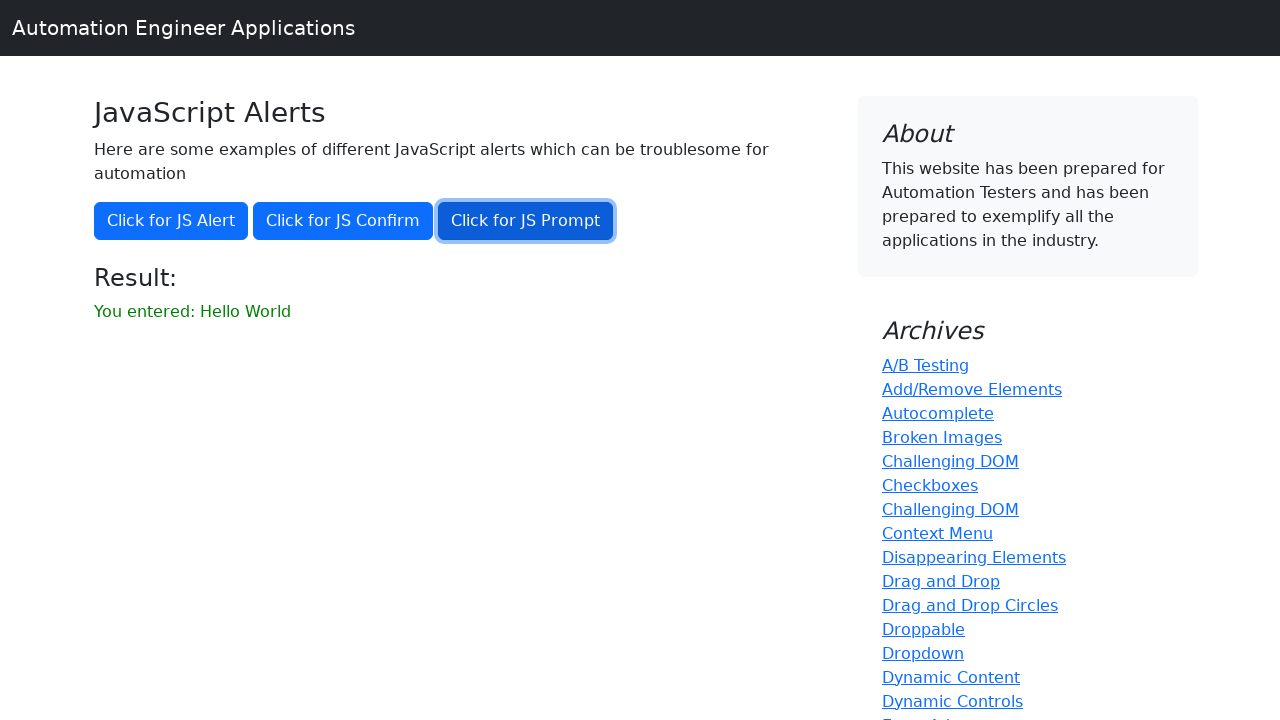

Verified result text displays 'You entered: Hello World'
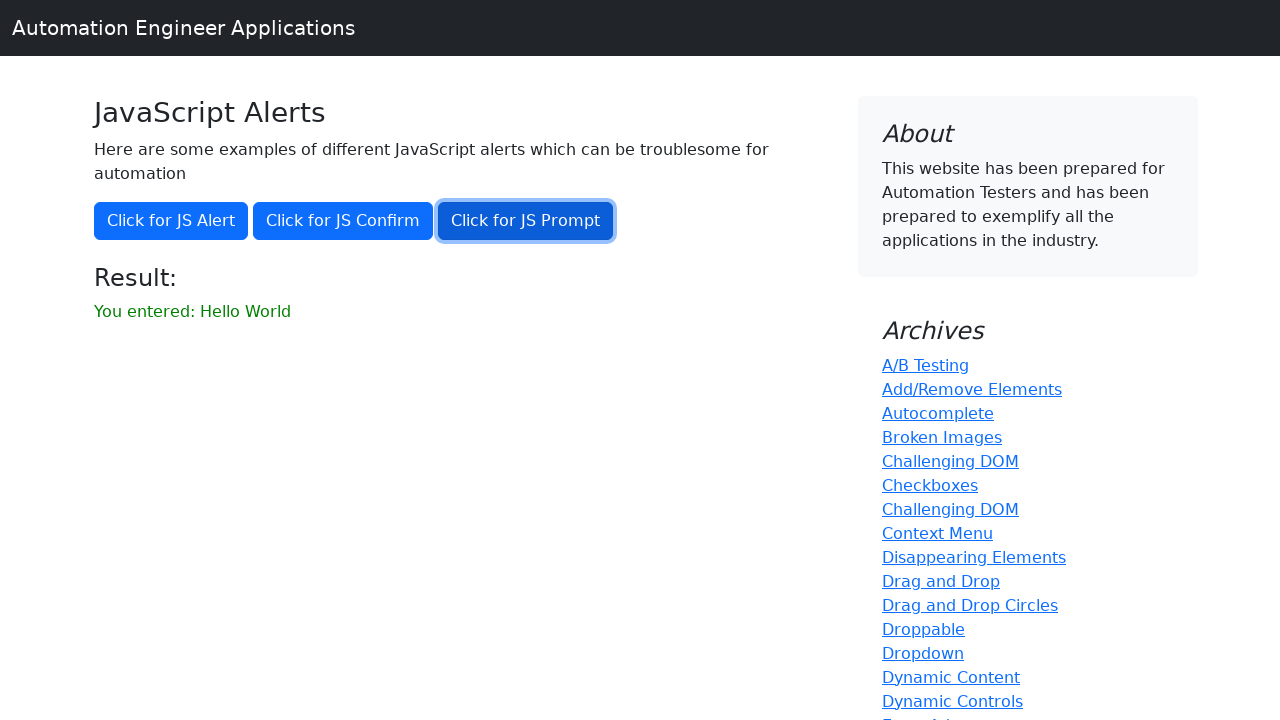

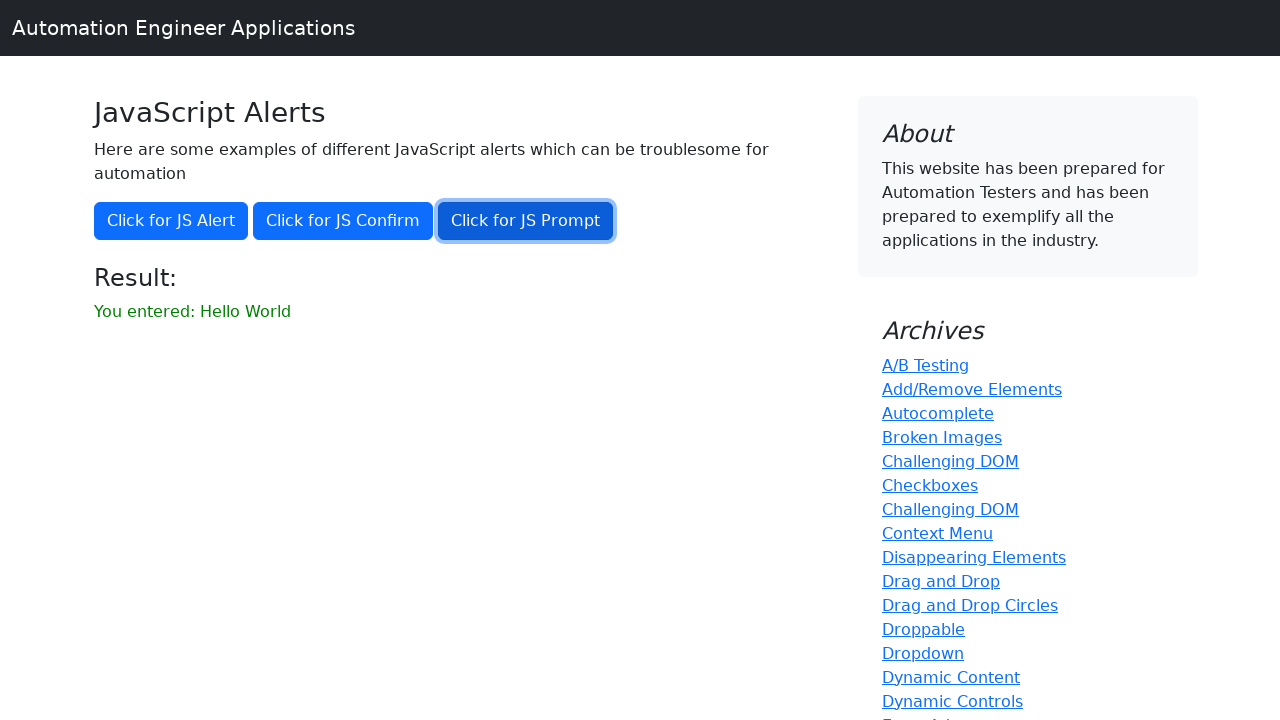